Navigates to Aladin bookstore search results page for "건설 안전 기사" (construction safety engineer) and verifies that the search results container loads with book listings.

Starting URL: https://www.aladin.co.kr/search/wsearchresult.aspx?SearchTarget=All&SearchWord=%EA%B1%B4%EC%84%A4+%EC%95%88%EC%A0%84+%EA%B8%B0%EC%82%AC

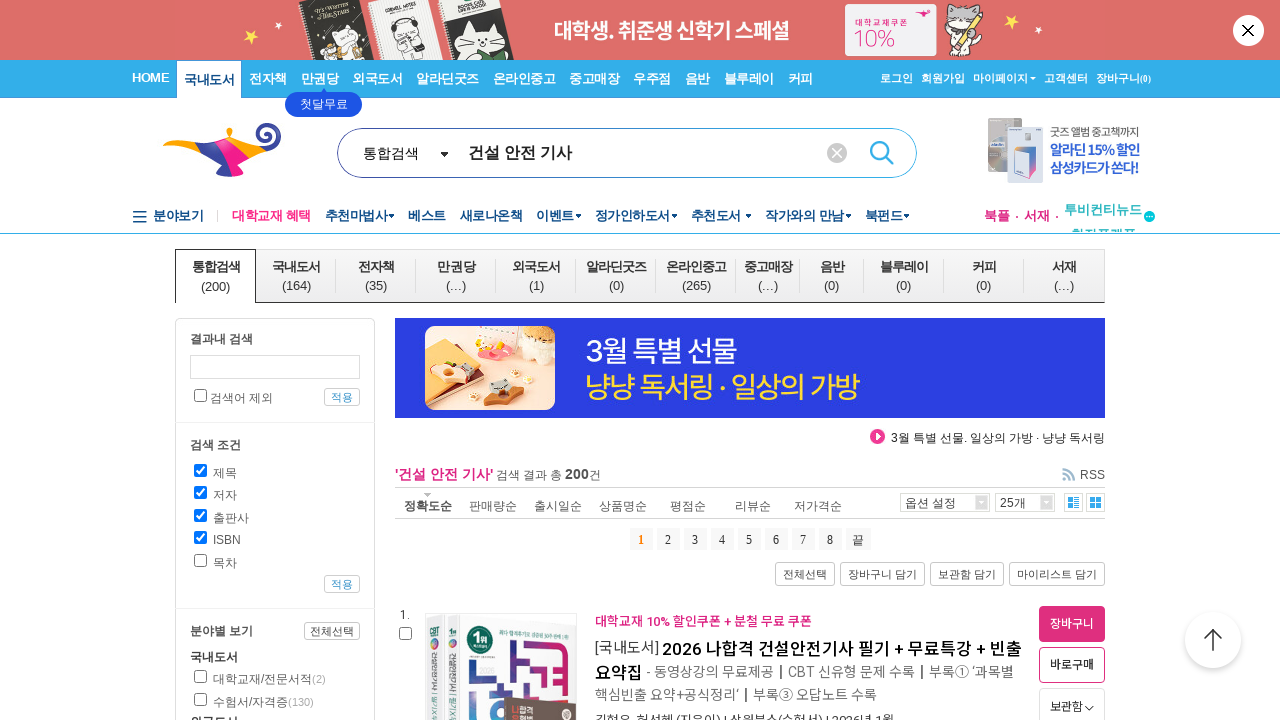

Search results container (#Search3_Result) loaded
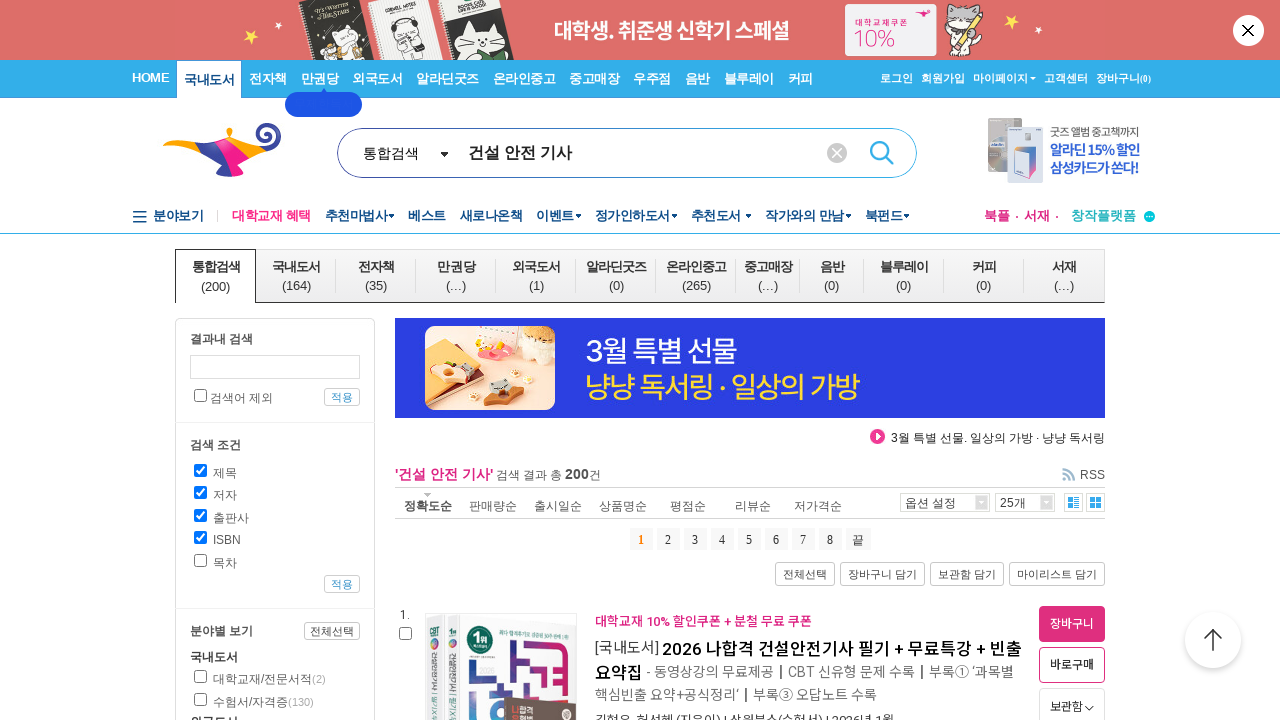

Book listings (.ss_book_box) appeared in search results
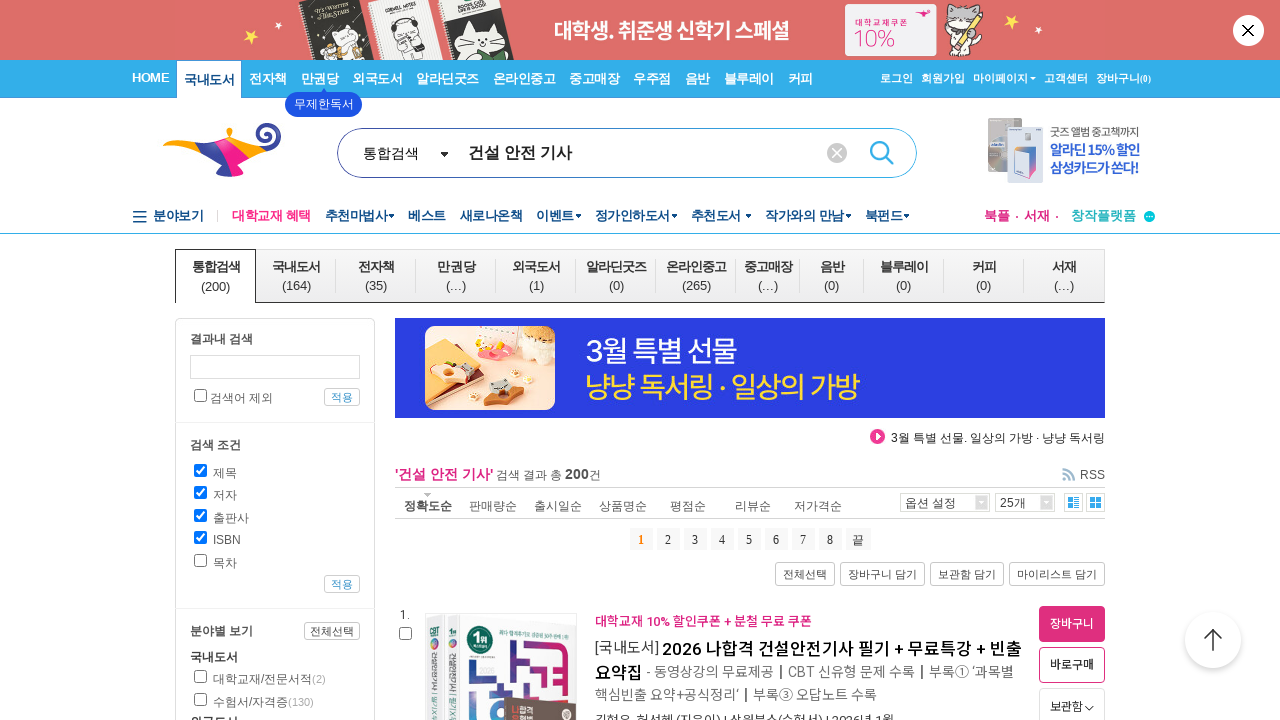

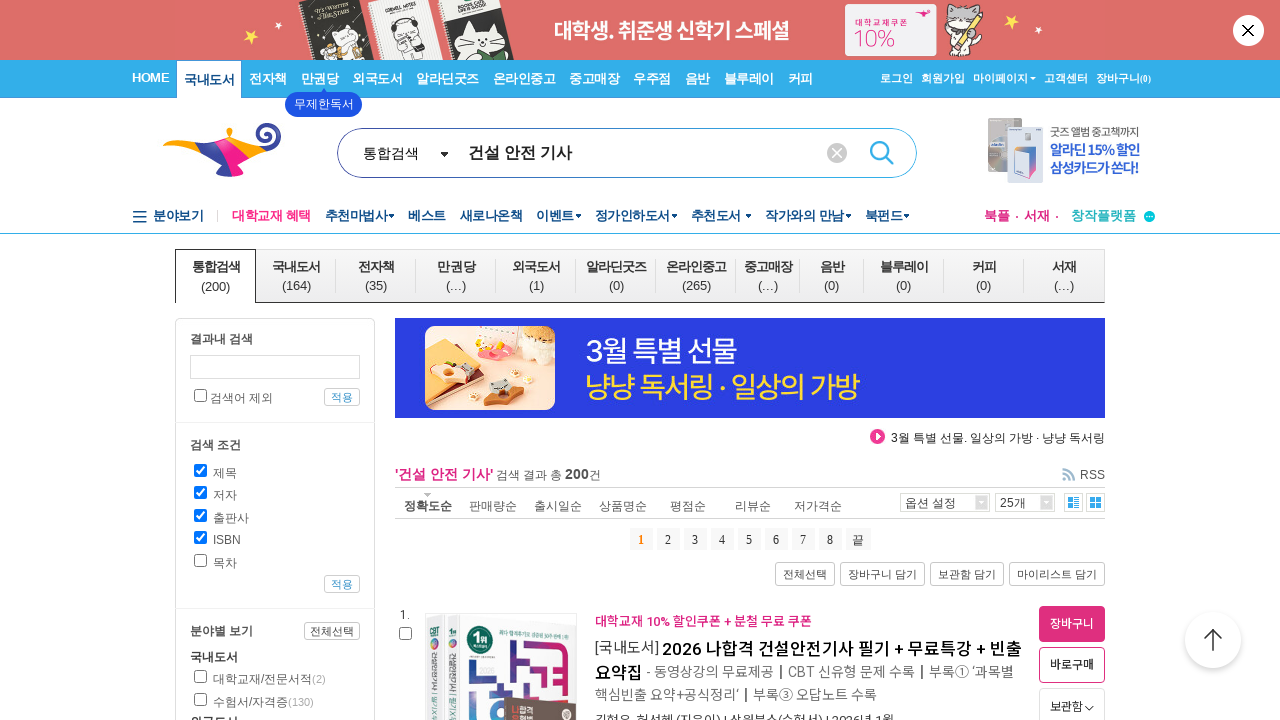